Verifies that the page title matches the expected value

Starting URL: https://opensource-demo.orangehrmlive.com/

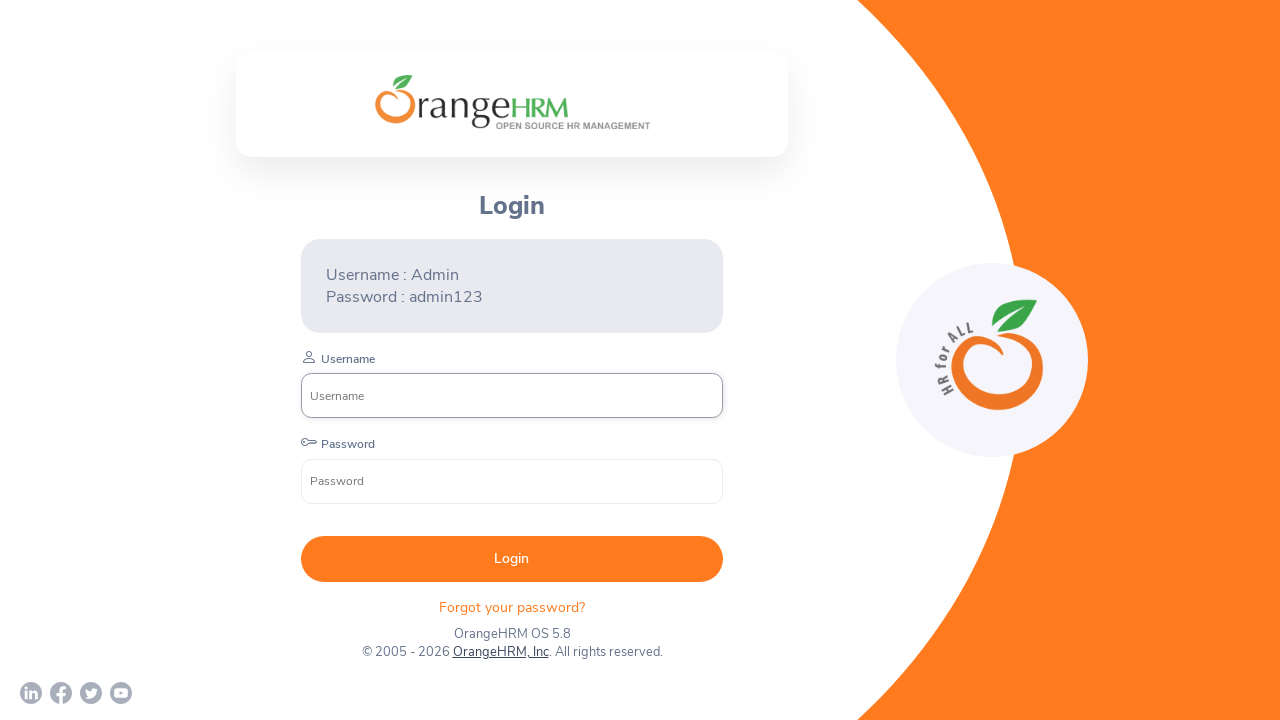

Retrieved page title
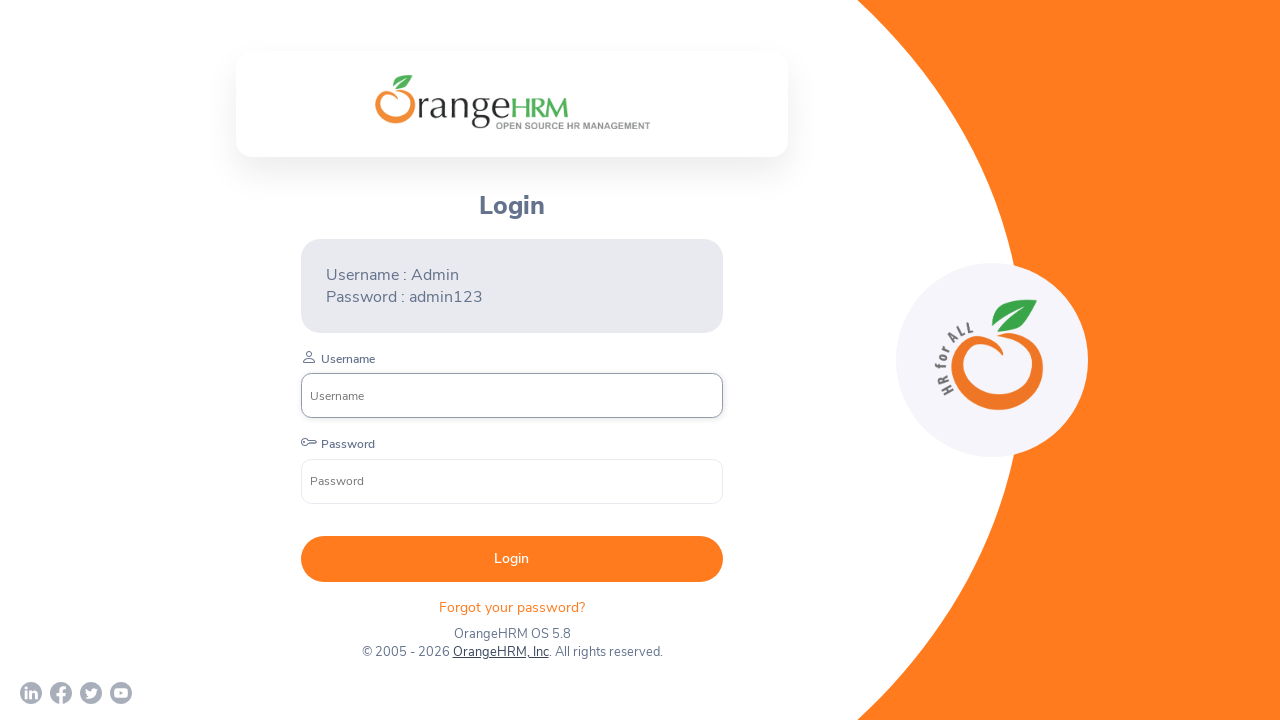

Verified page title matches expected value 'OrangeHRM'
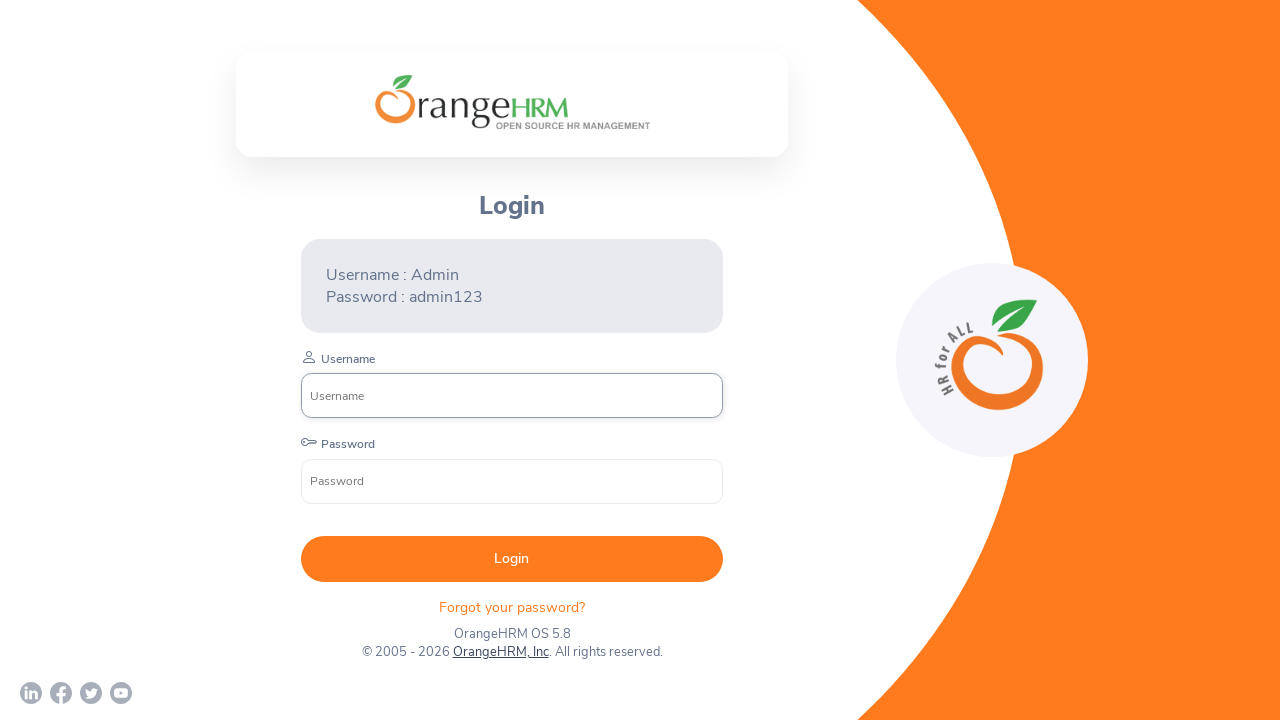

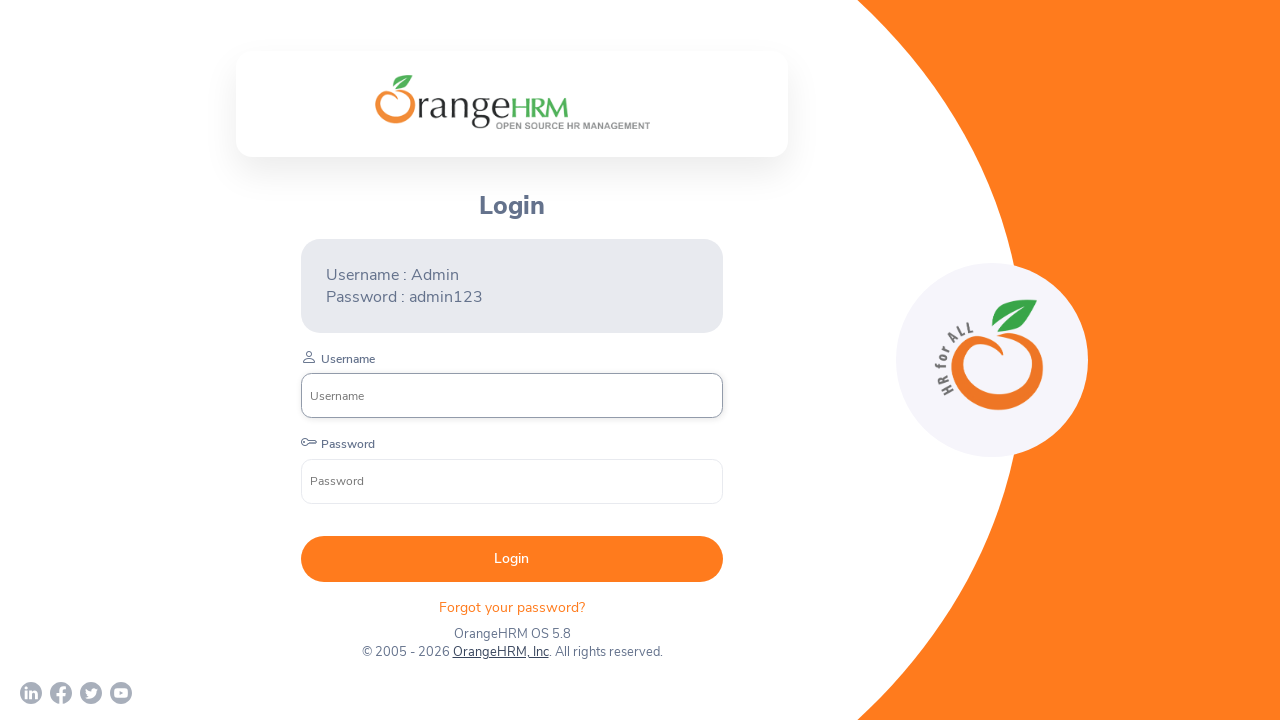